Navigates to YouTube and enters a search query for "Machine Learning" in the search bar

Starting URL: https://www.youtube.com

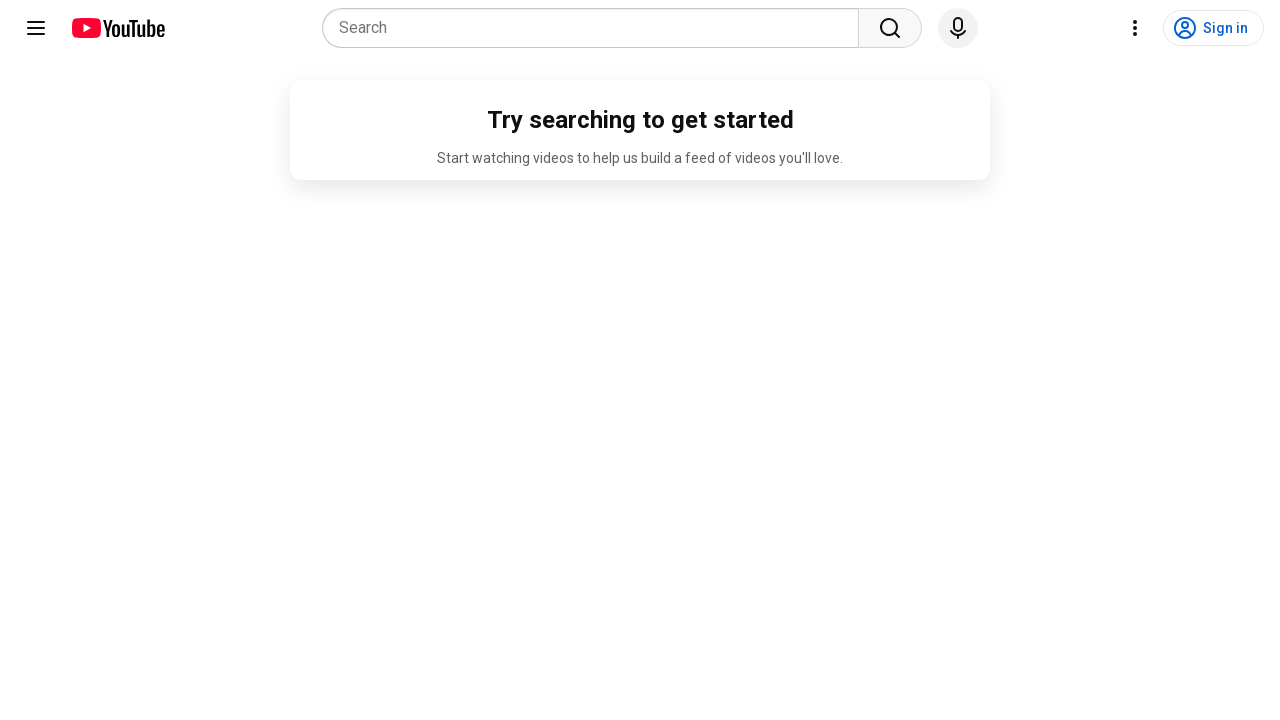

Entered 'Machine Learning' in YouTube search bar on input[name='search_query']
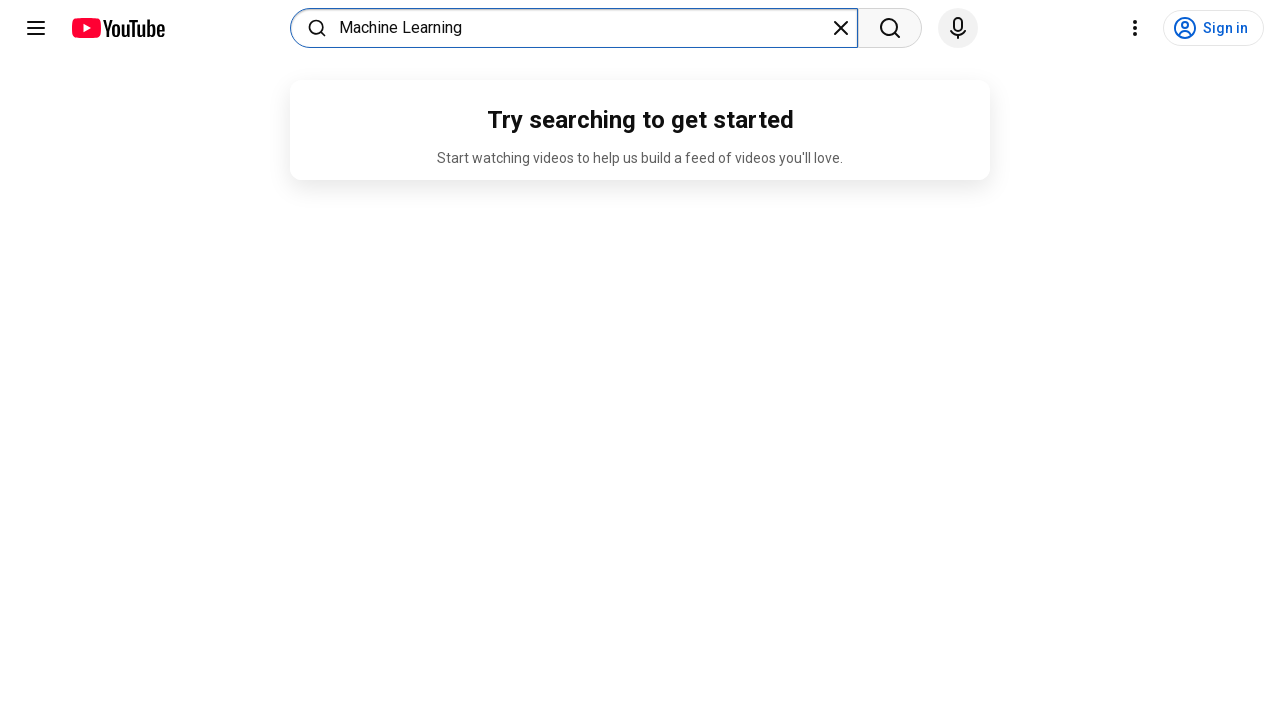

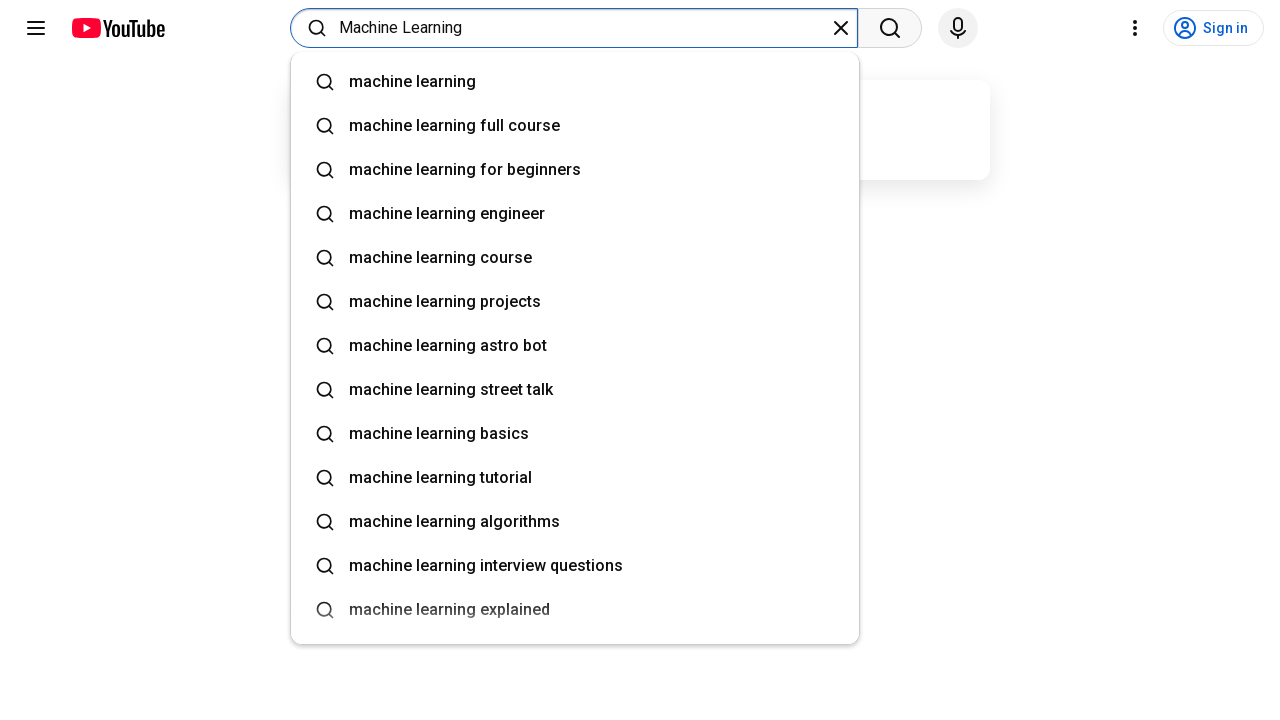